Solves a math problem by reading two numbers, calculating their sum, selecting the result from a dropdown, and submitting the form

Starting URL: http://suninjuly.github.io/selects2.html

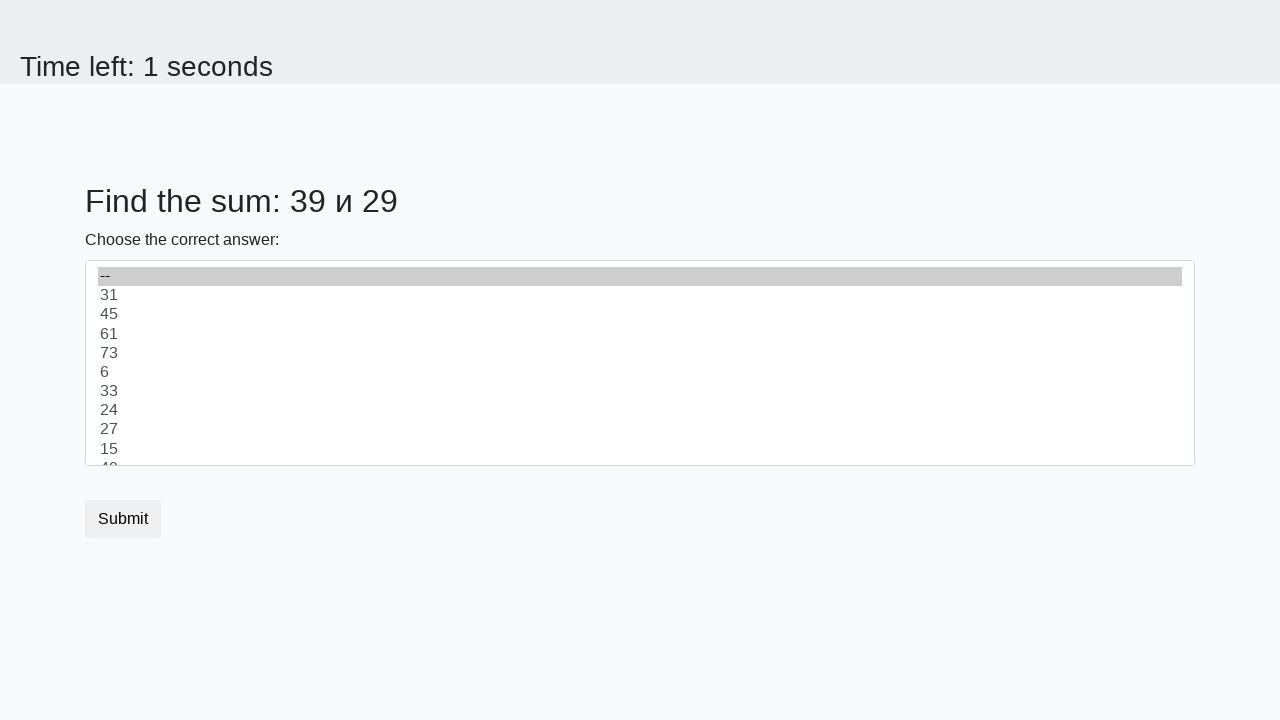

Located first number element (#num1)
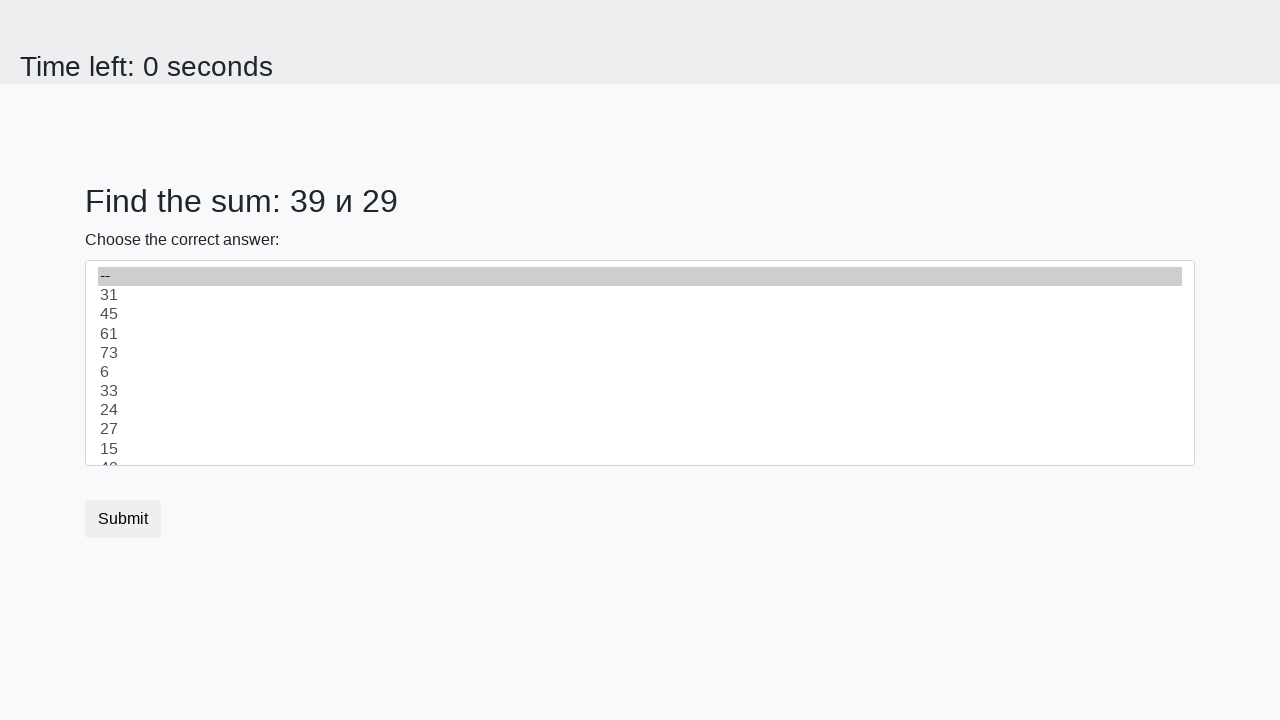

Located second number element (#num2)
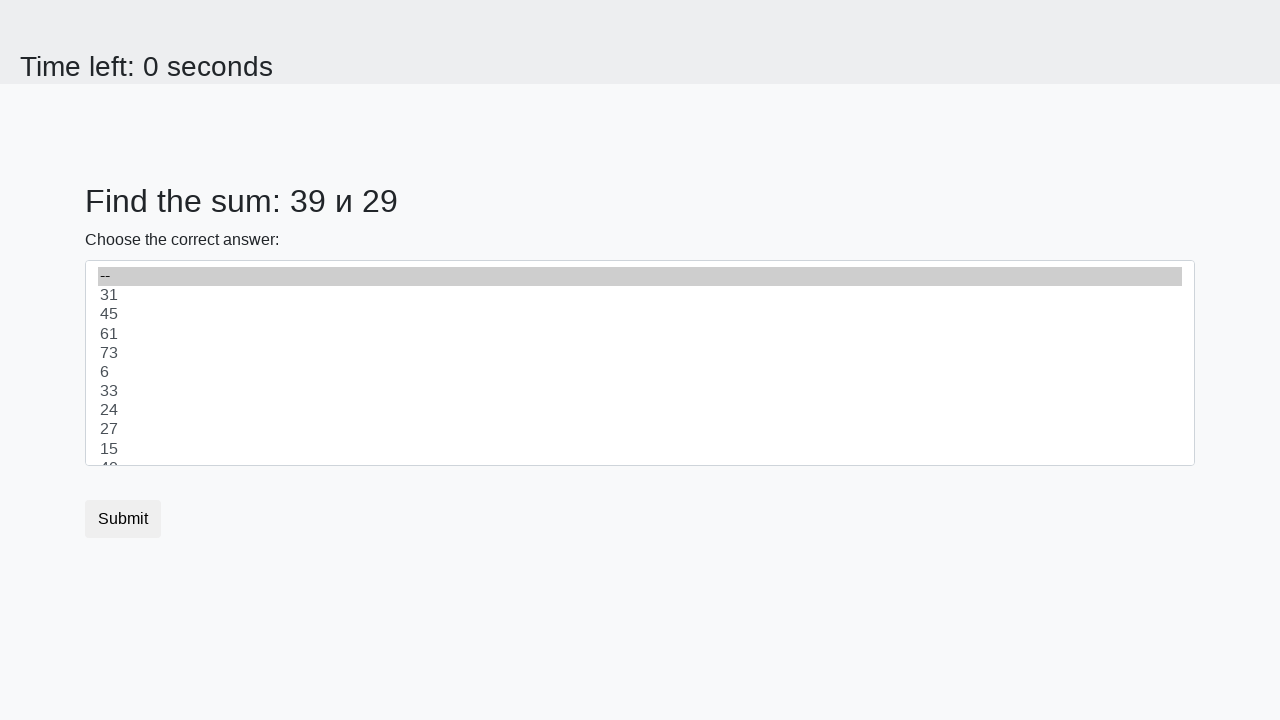

Read first number: 39
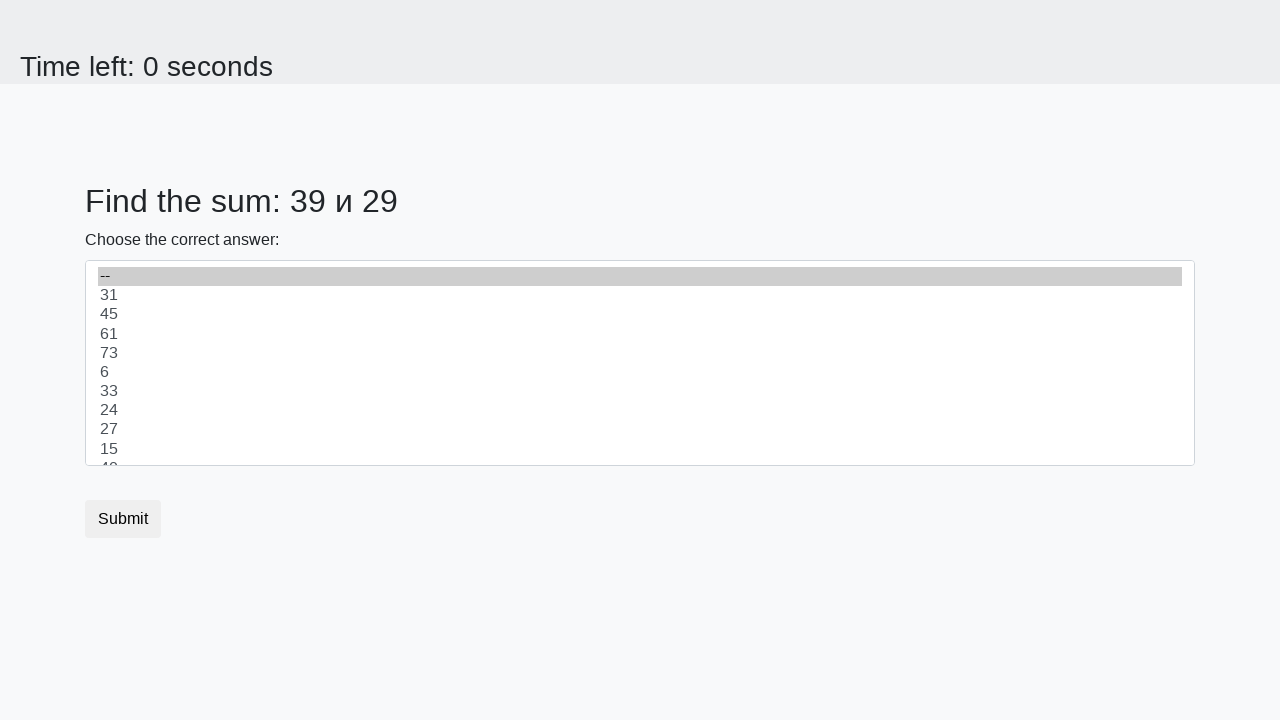

Read second number: 29
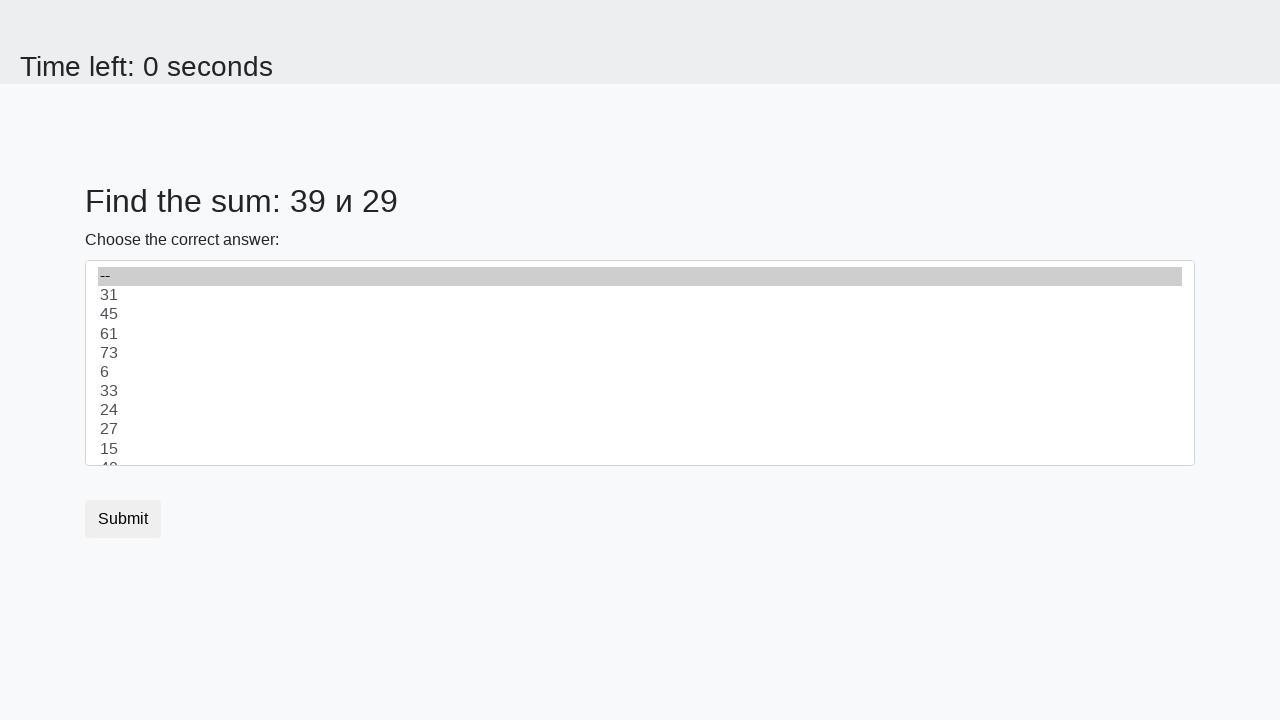

Calculated sum: 68
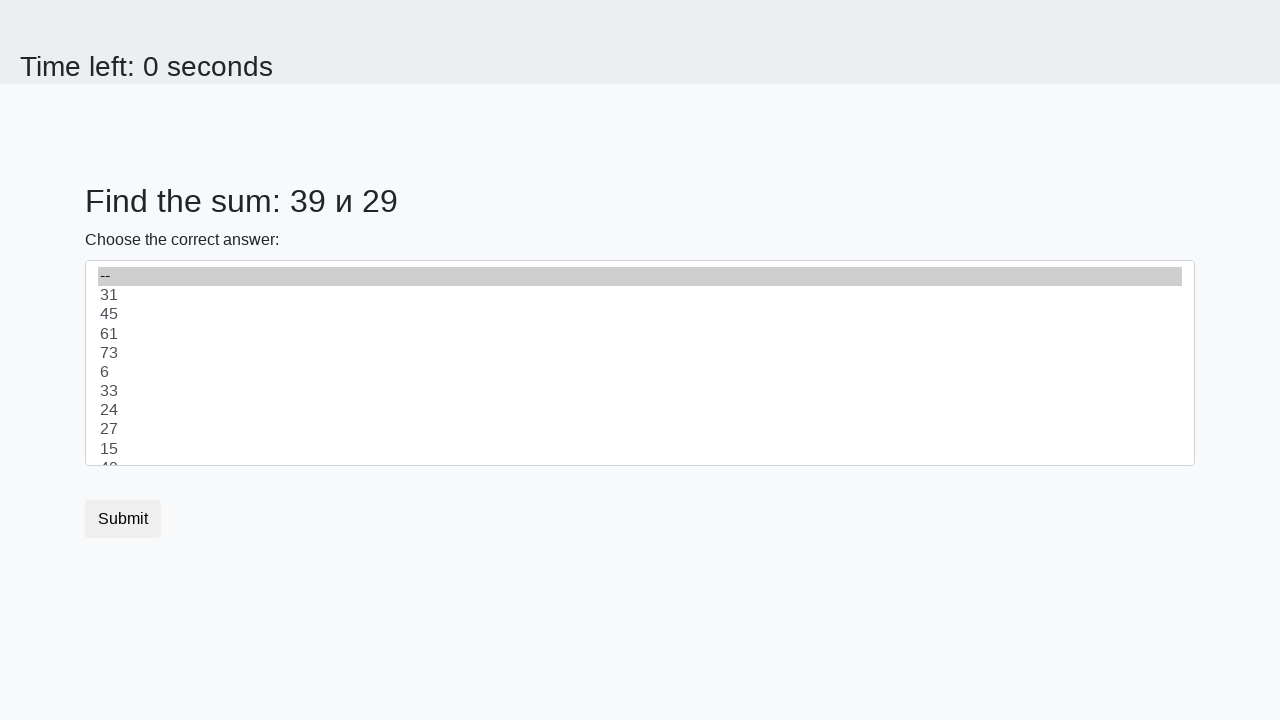

Selected sum value '68' from dropdown on select
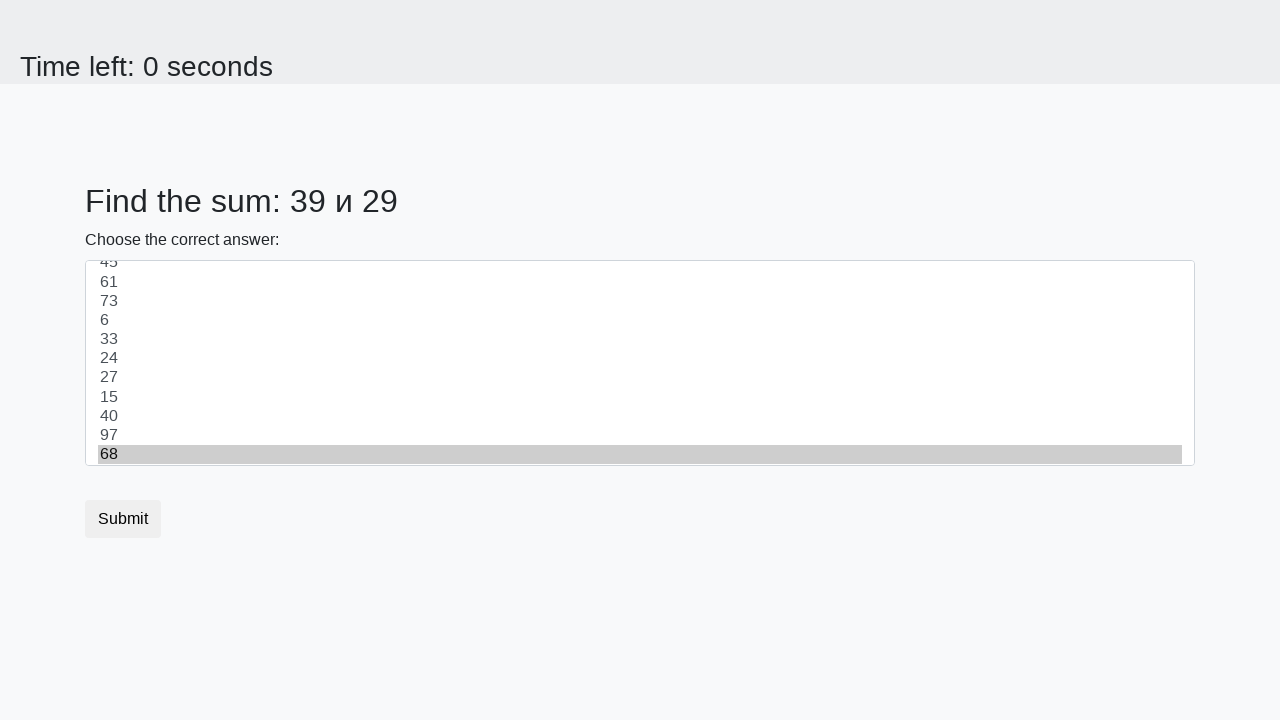

Clicked submit button to submit the form at (123, 519) on button[type='submit']
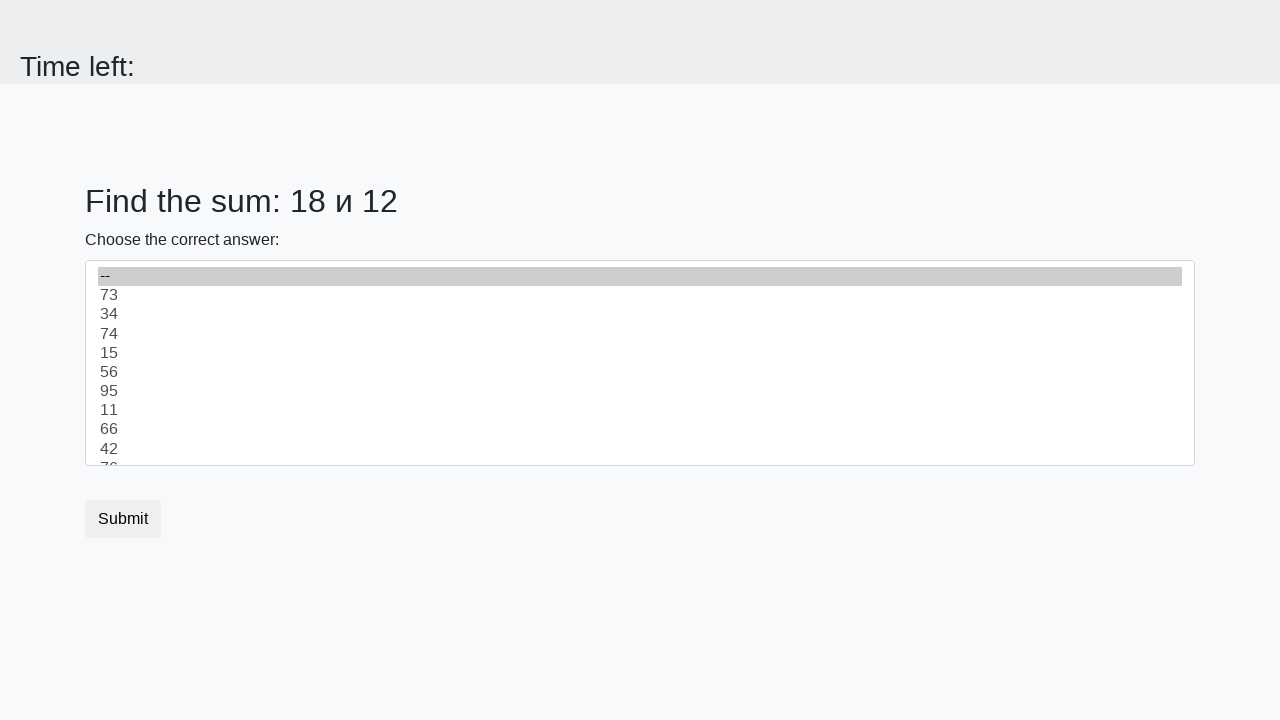

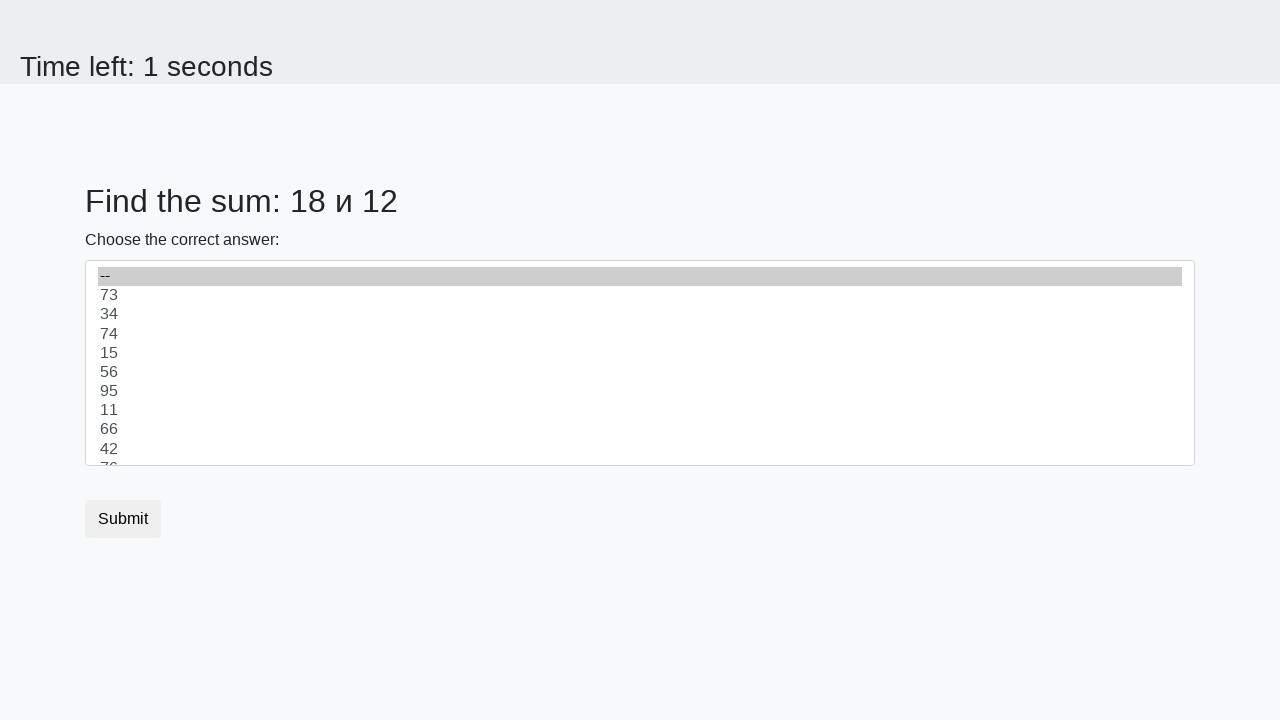